Tests multi-select dropdown functionality by selecting a car option (Audi) from the cars dropdown menu

Starting URL: https://demoqa.com/select-menu

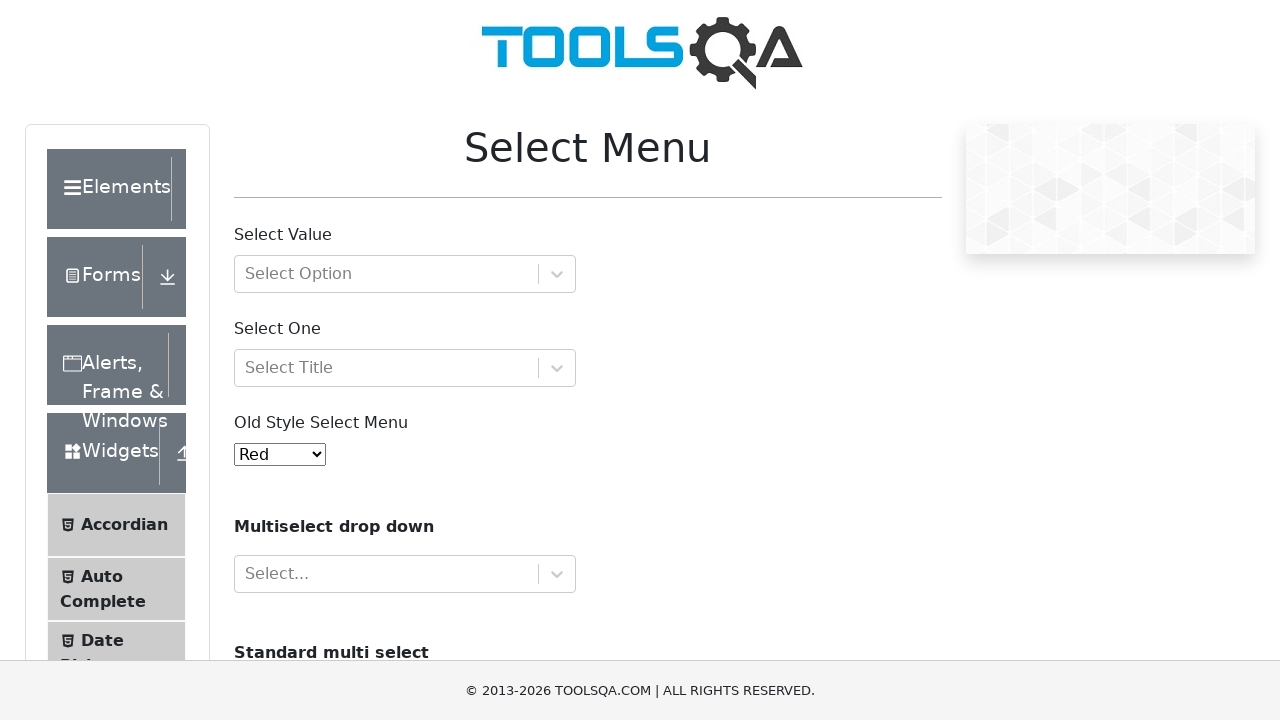

Navigated to DemoQA Select Menu page
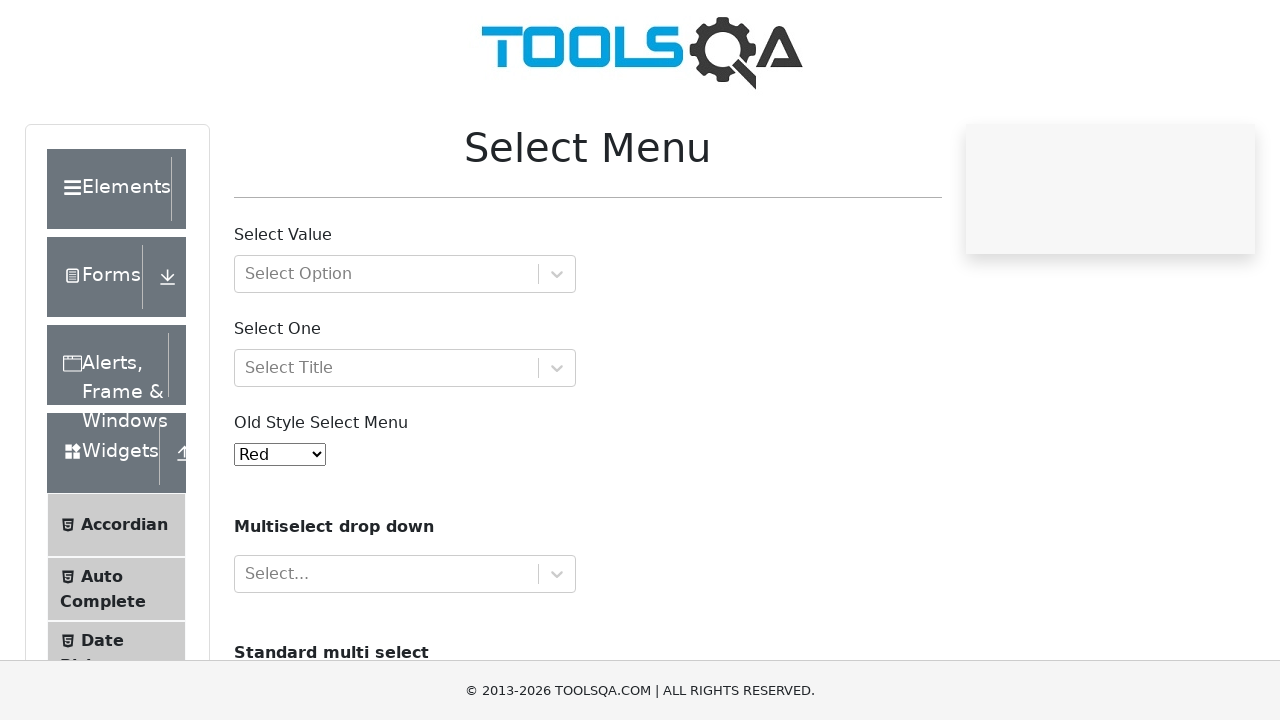

Selected 'Audi' from the cars multi-select dropdown on #cars
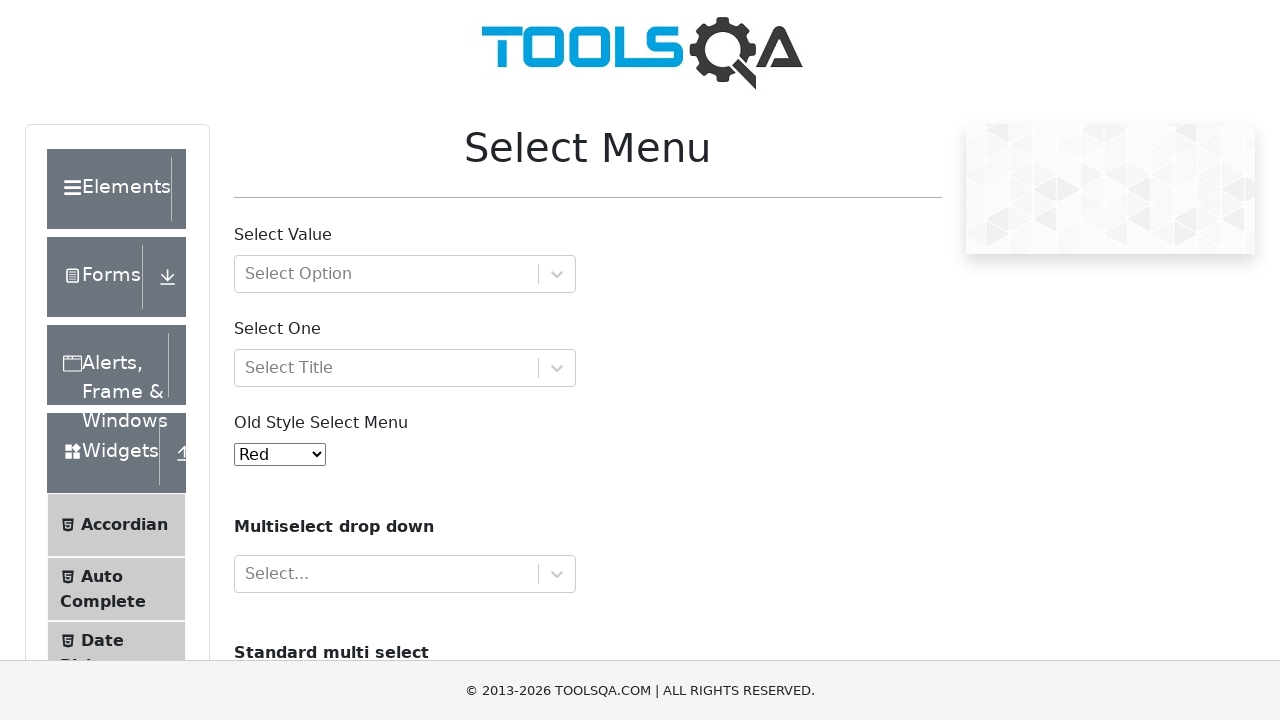

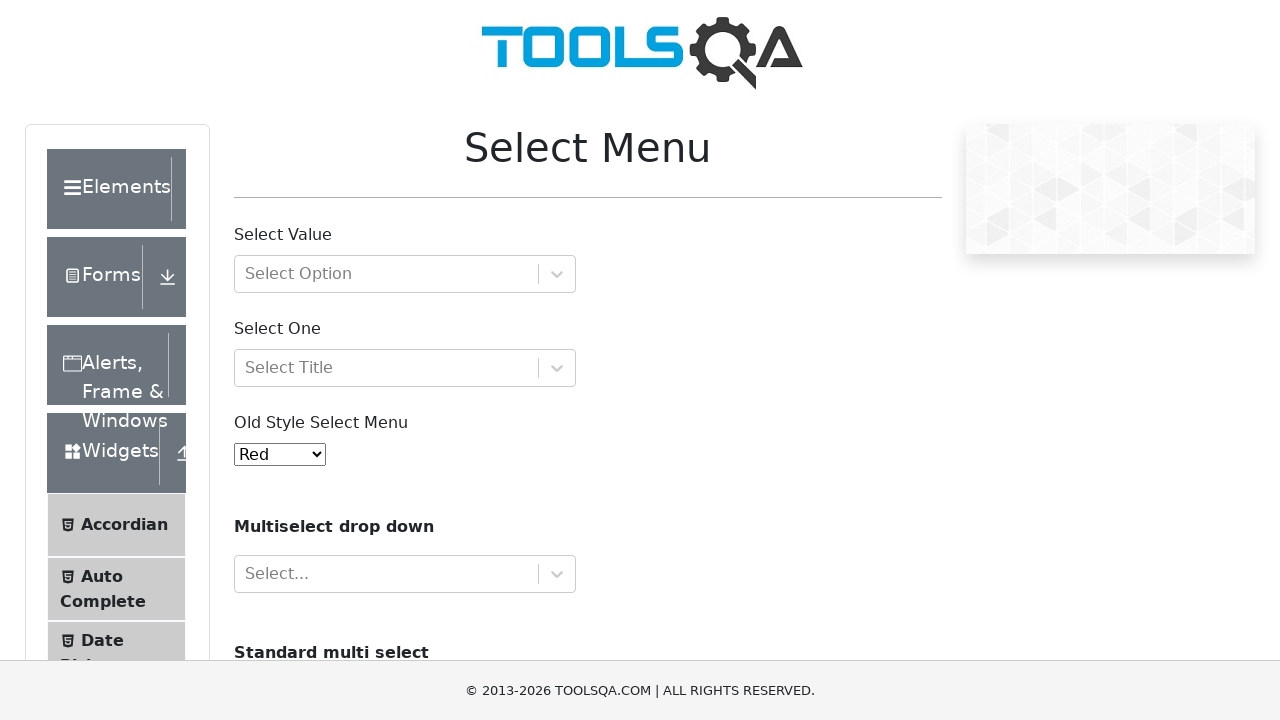